Tests boundary values for loan amounts (1000 and 10000000) to verify the calculator correctly processes minimum and maximum allowed amounts with annuity payment type.

Starting URL: https://slqamsk.github.io/cases/loan-calc/v01/

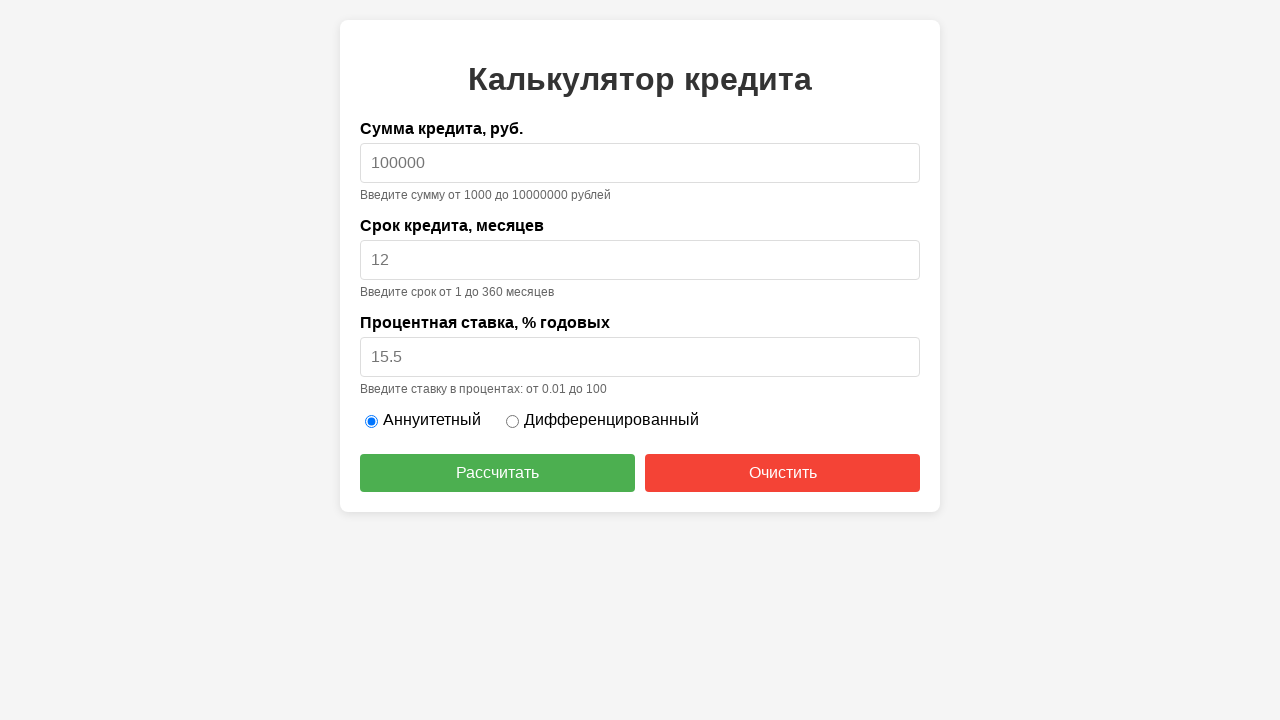

Filled loan amount field with boundary value: 1000 on #amount
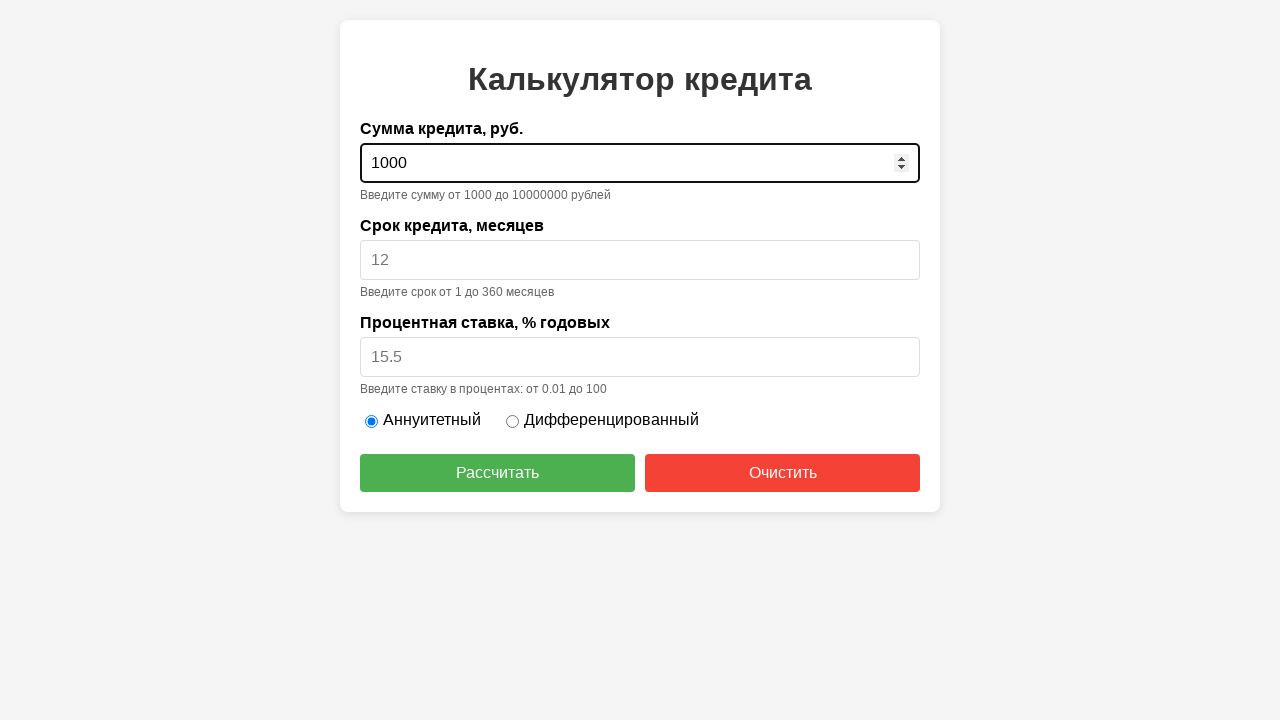

Filled loan term field with 12 months on #term
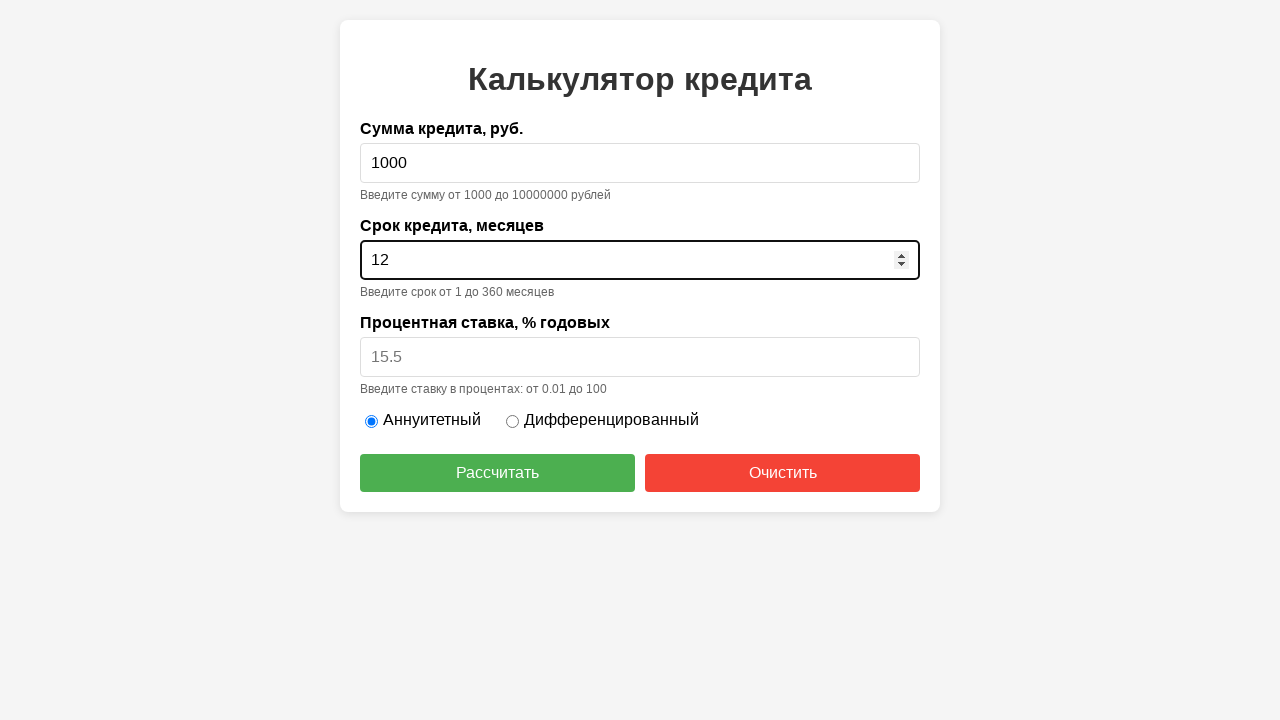

Filled interest rate field with 15.5% on #rate
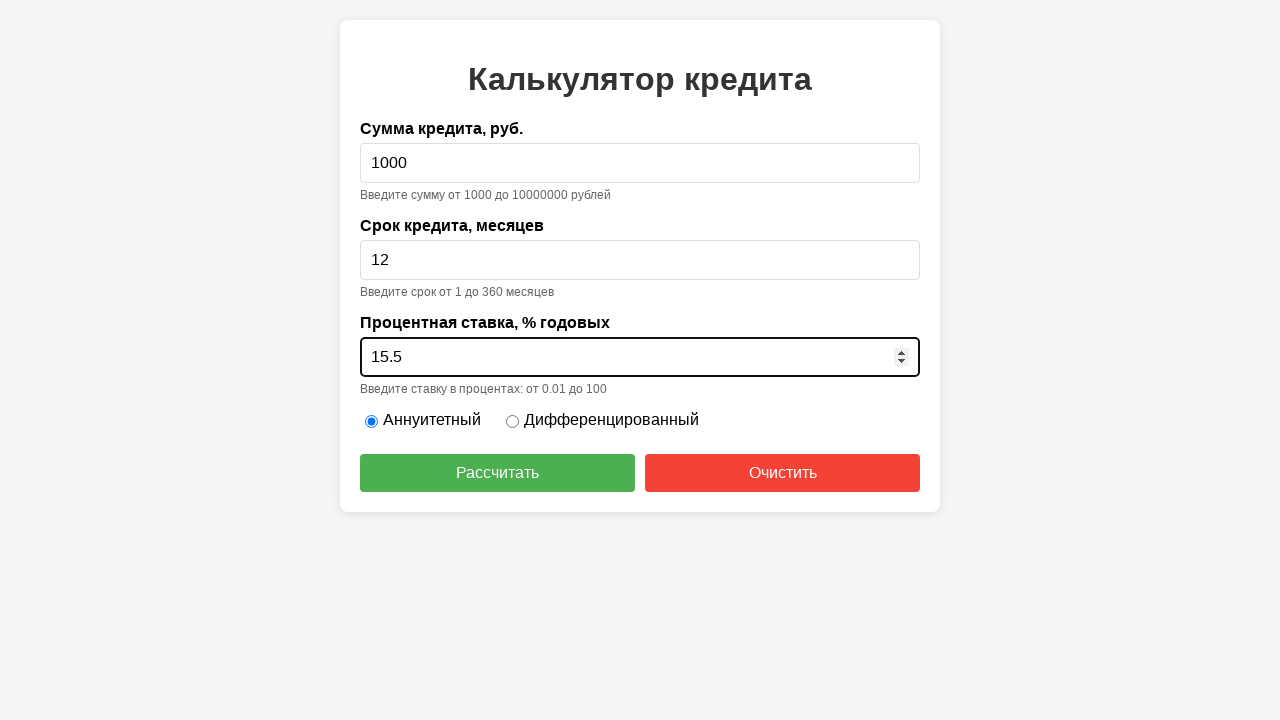

Clicked calculate button to process loan calculation at (498, 473) on #calculate-btn
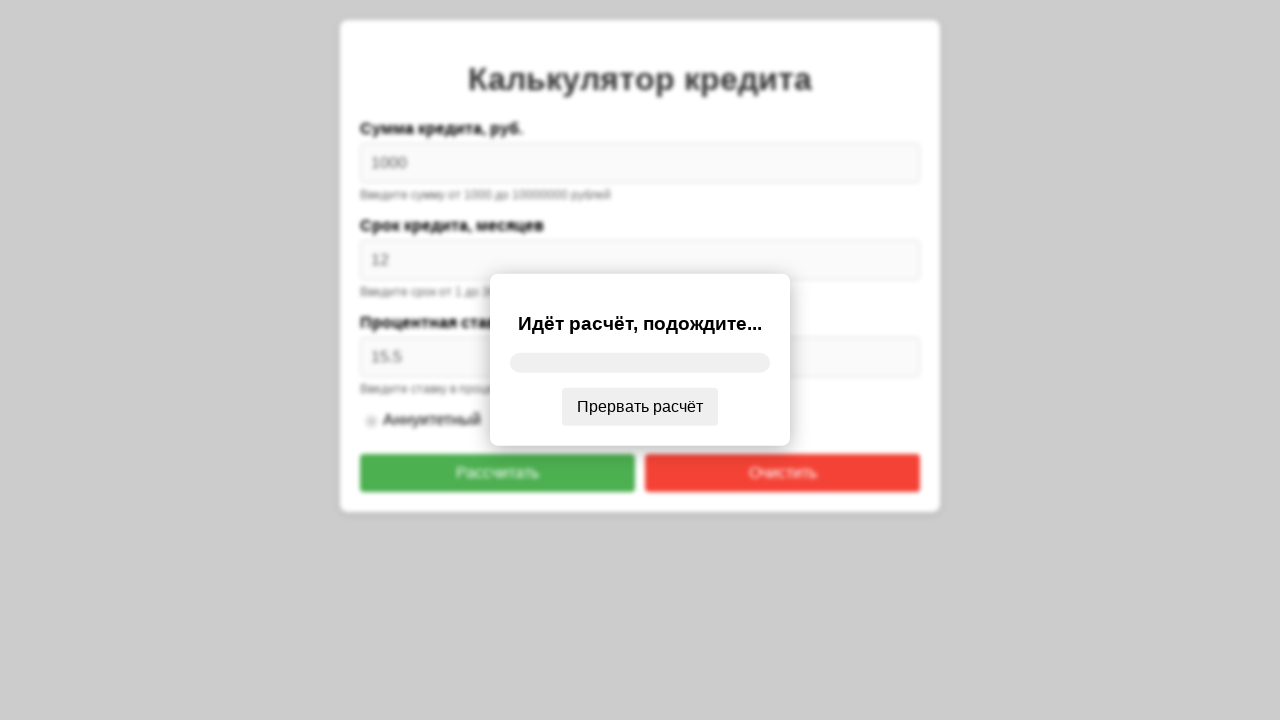

Results section loaded and visible
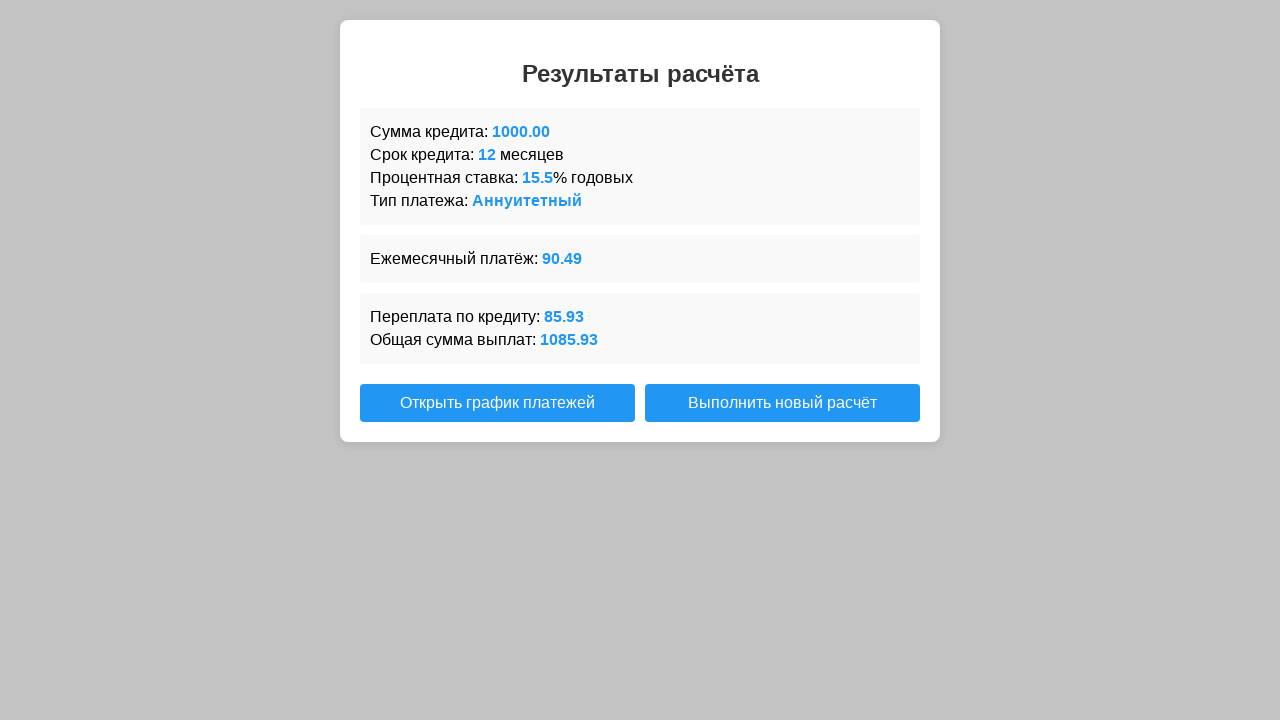

Verified loan amount 1000 is displayed in results
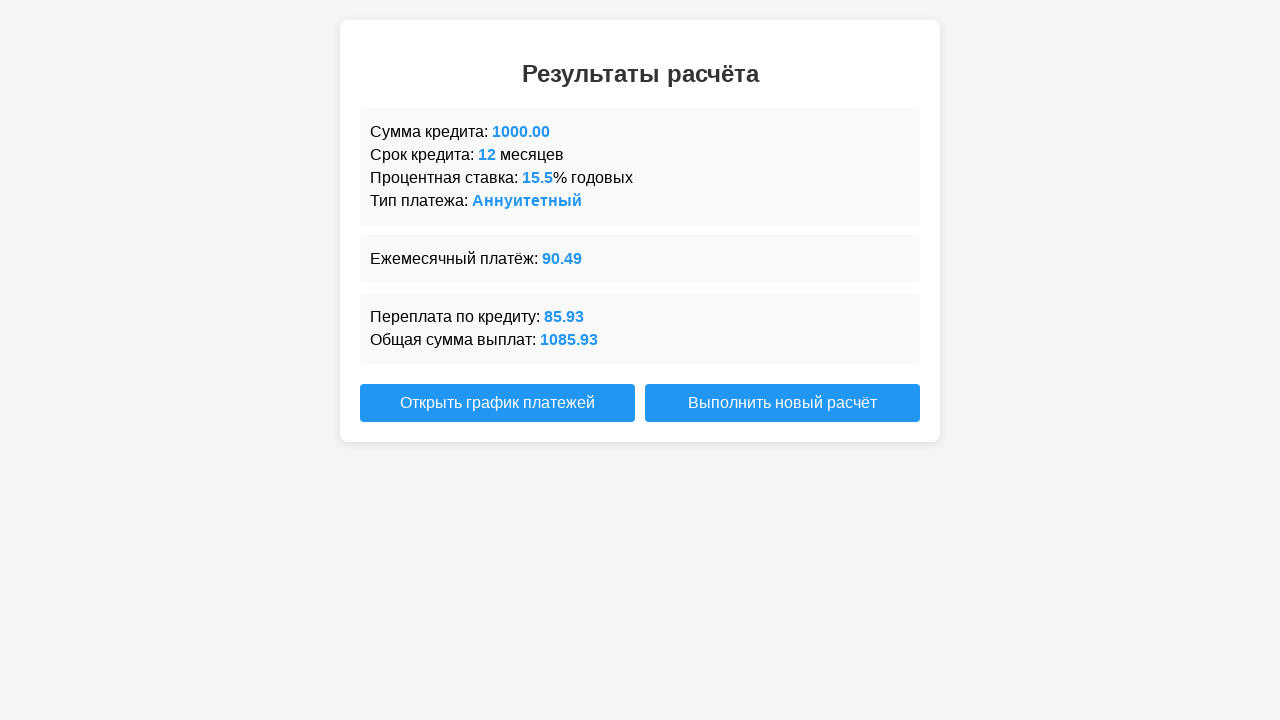

Verified loan term field is visible
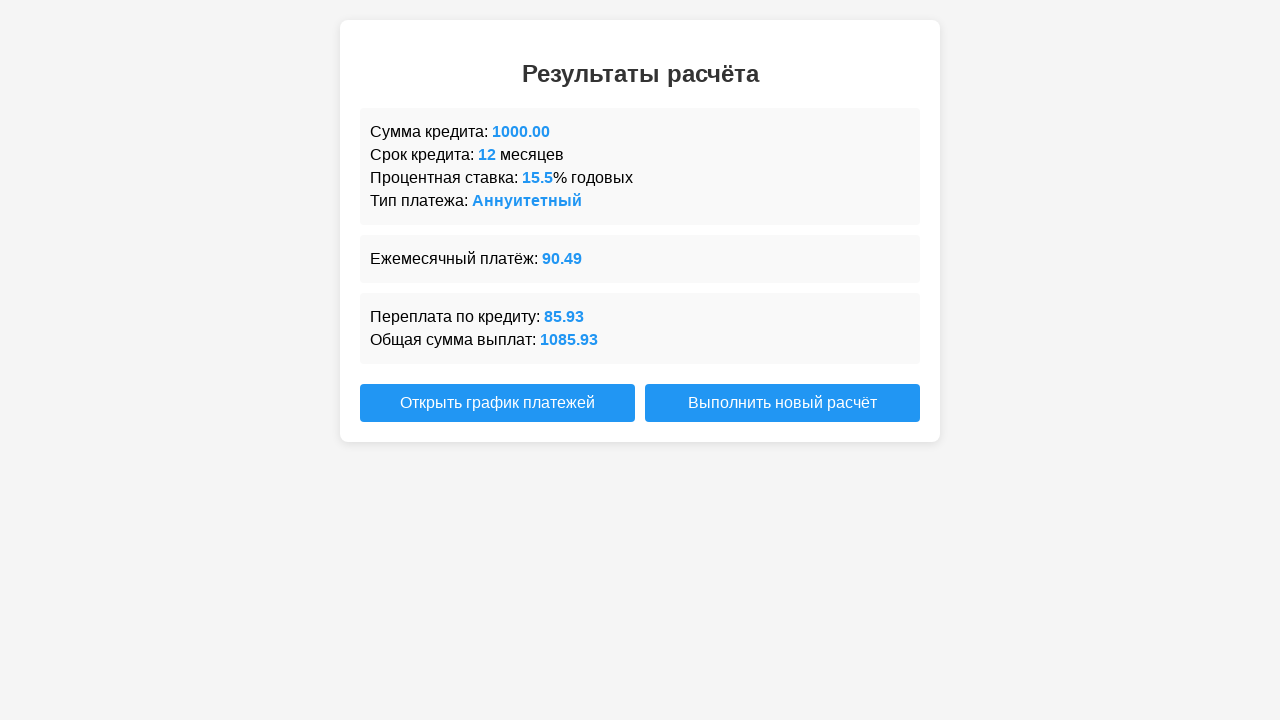

Verified loan term value 12 is displayed in results
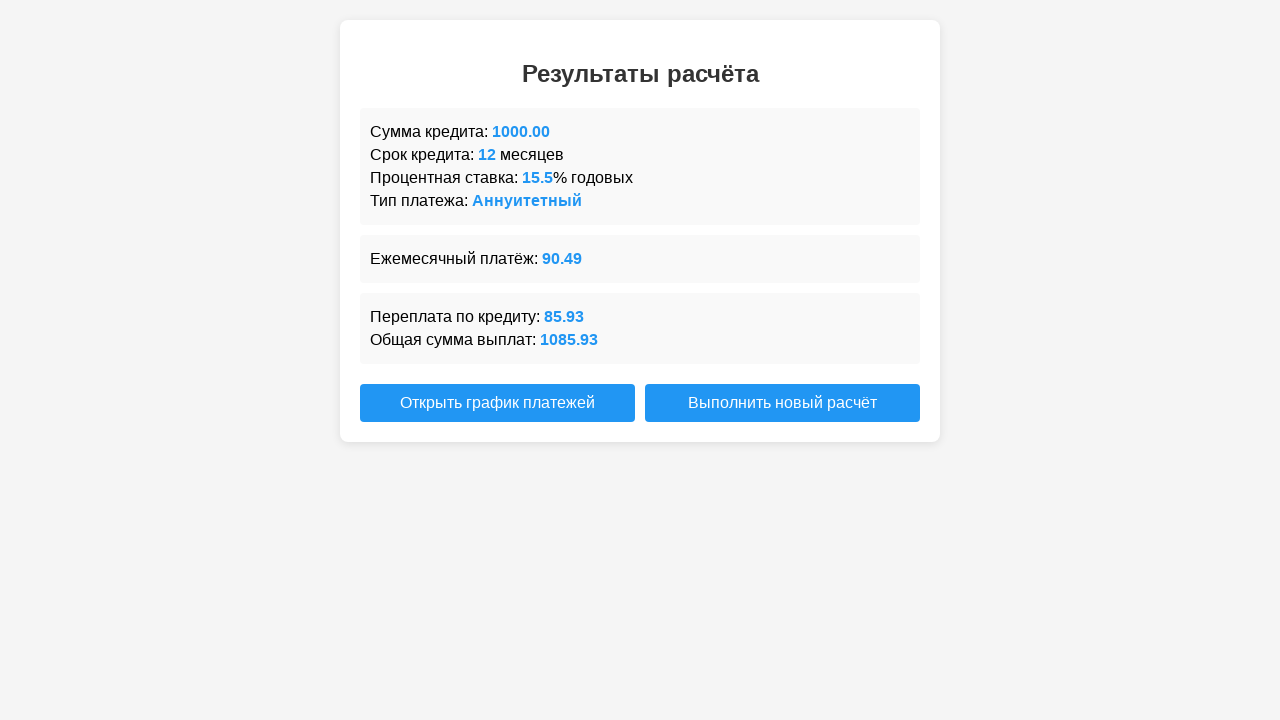

Verified interest rate field is visible
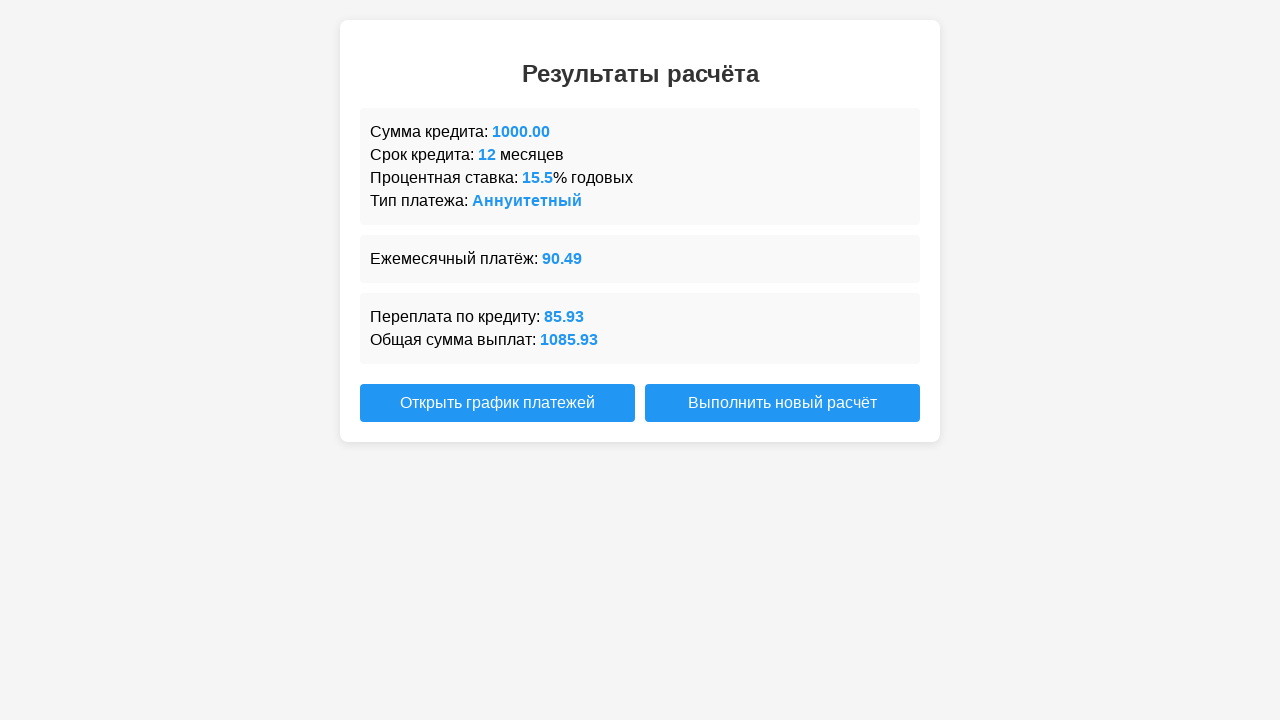

Verified interest rate value 15.5 is displayed in results
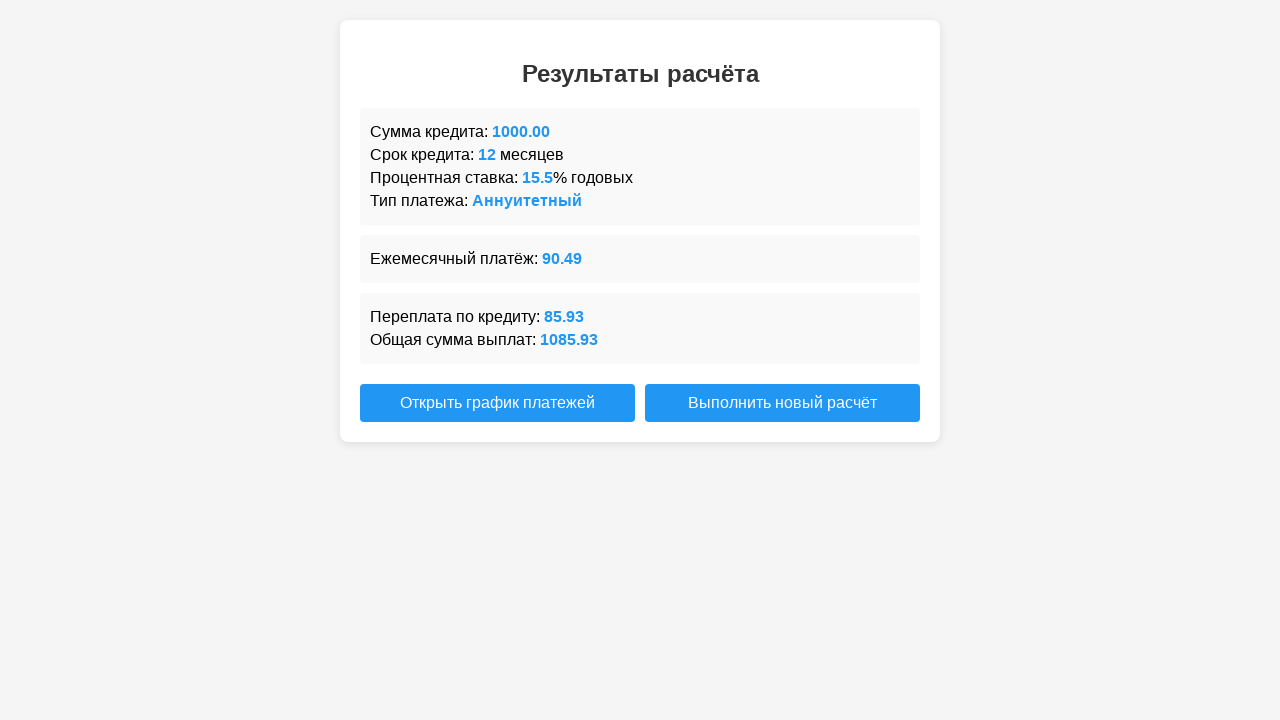

Verified payment type field is visible
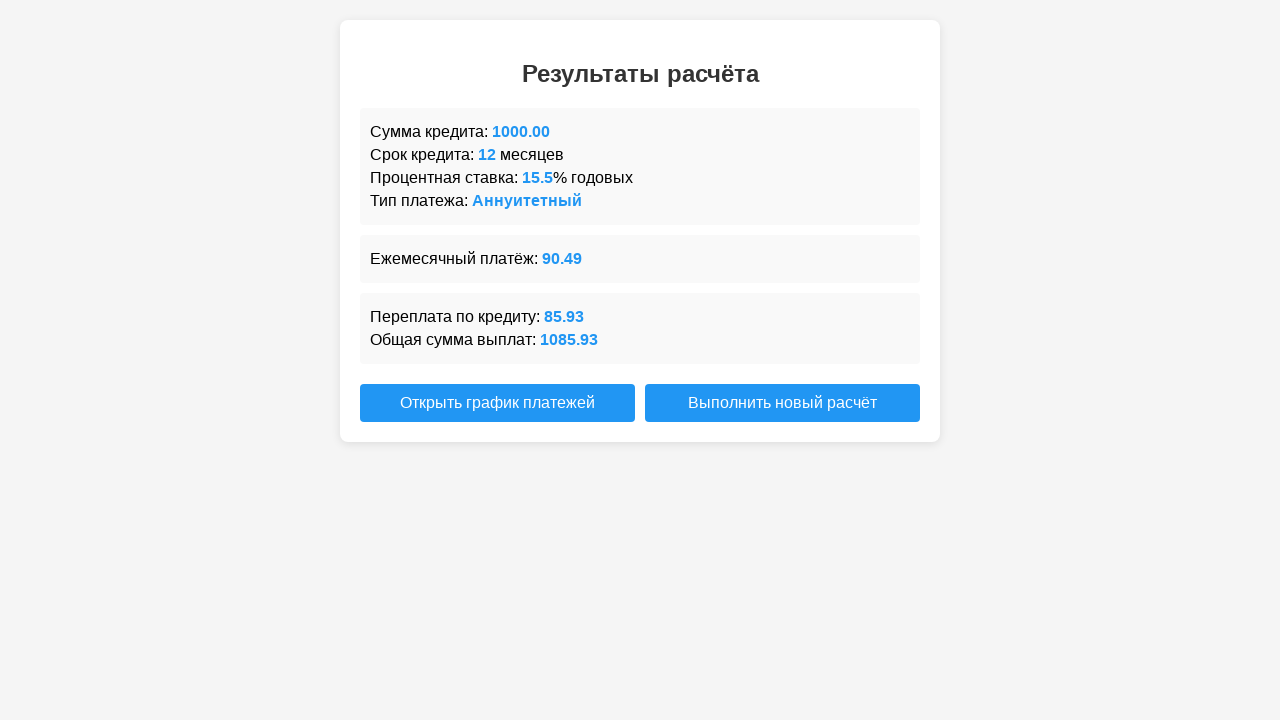

Verified payment type is set to Annuity (Аннуитетный)
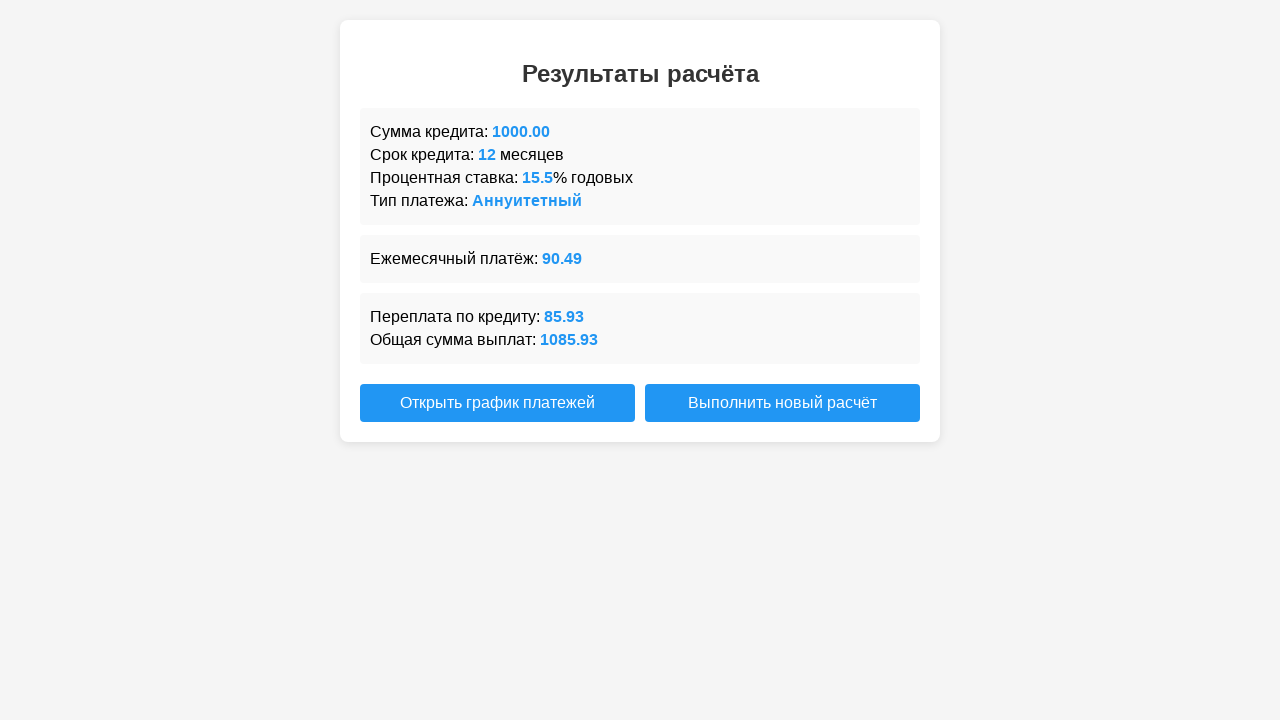

Verified monthly payment field is visible
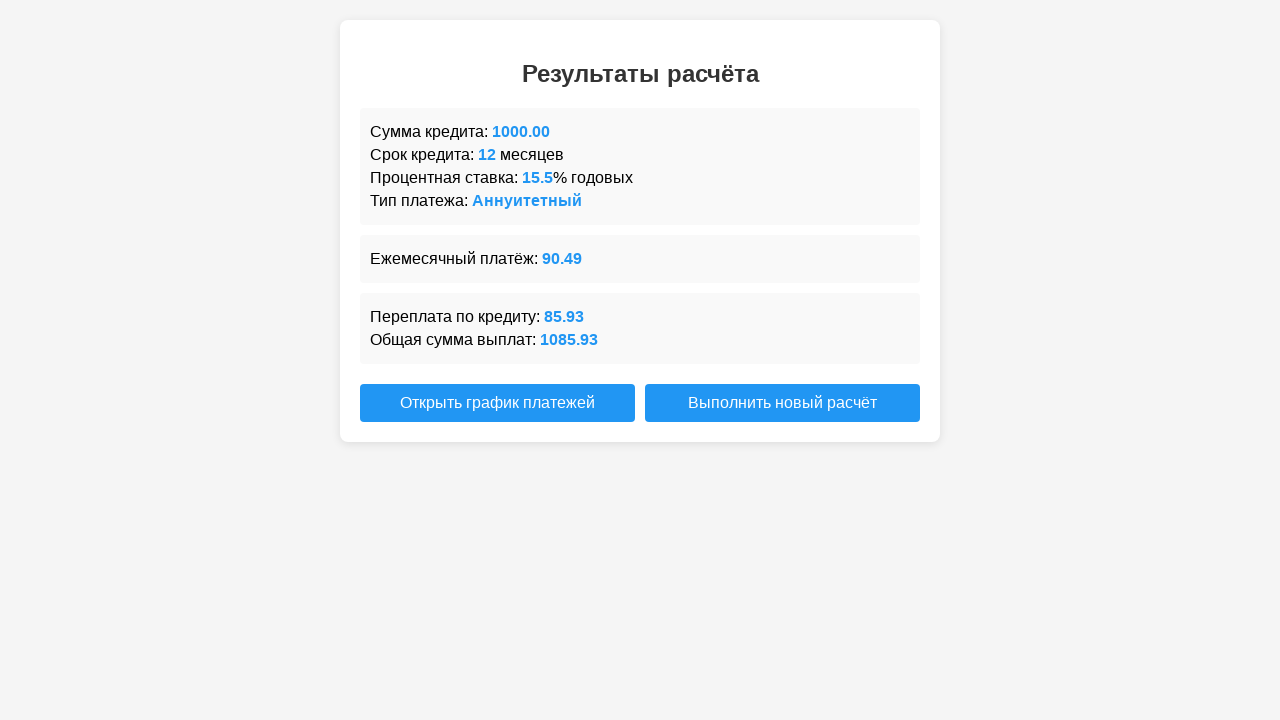

Verified overpayment field is visible
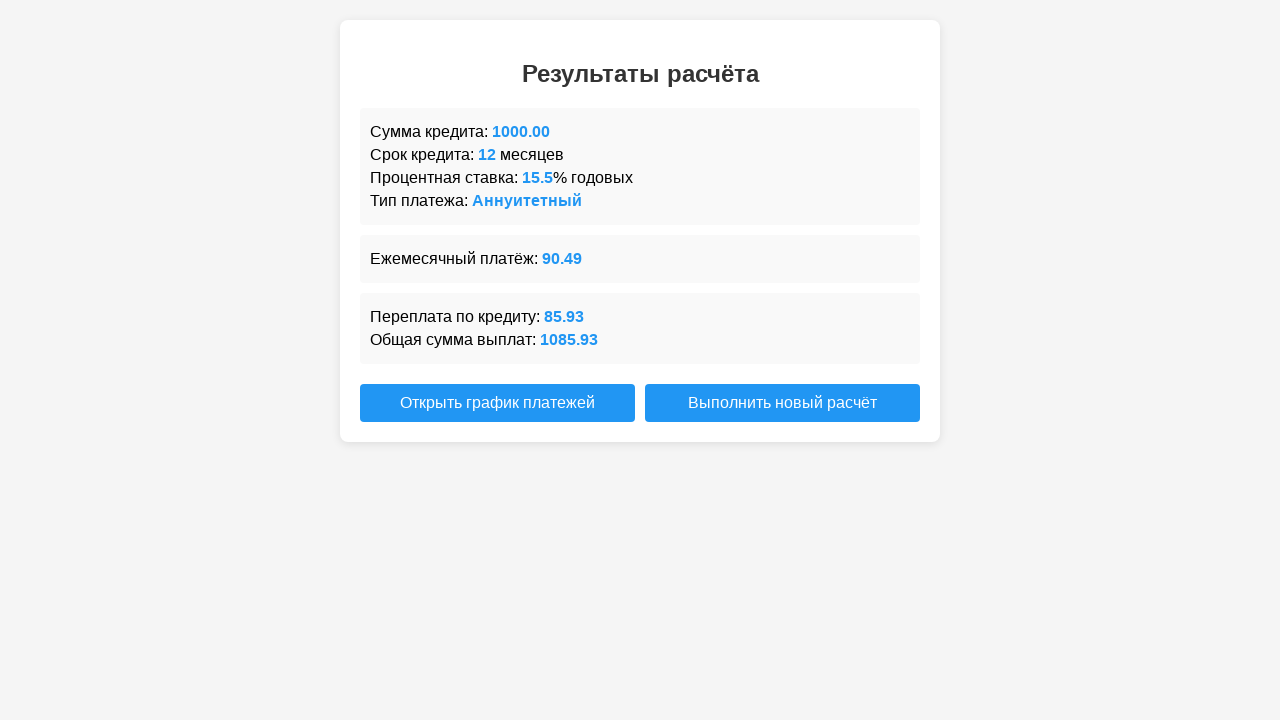

Verified total payment field is visible
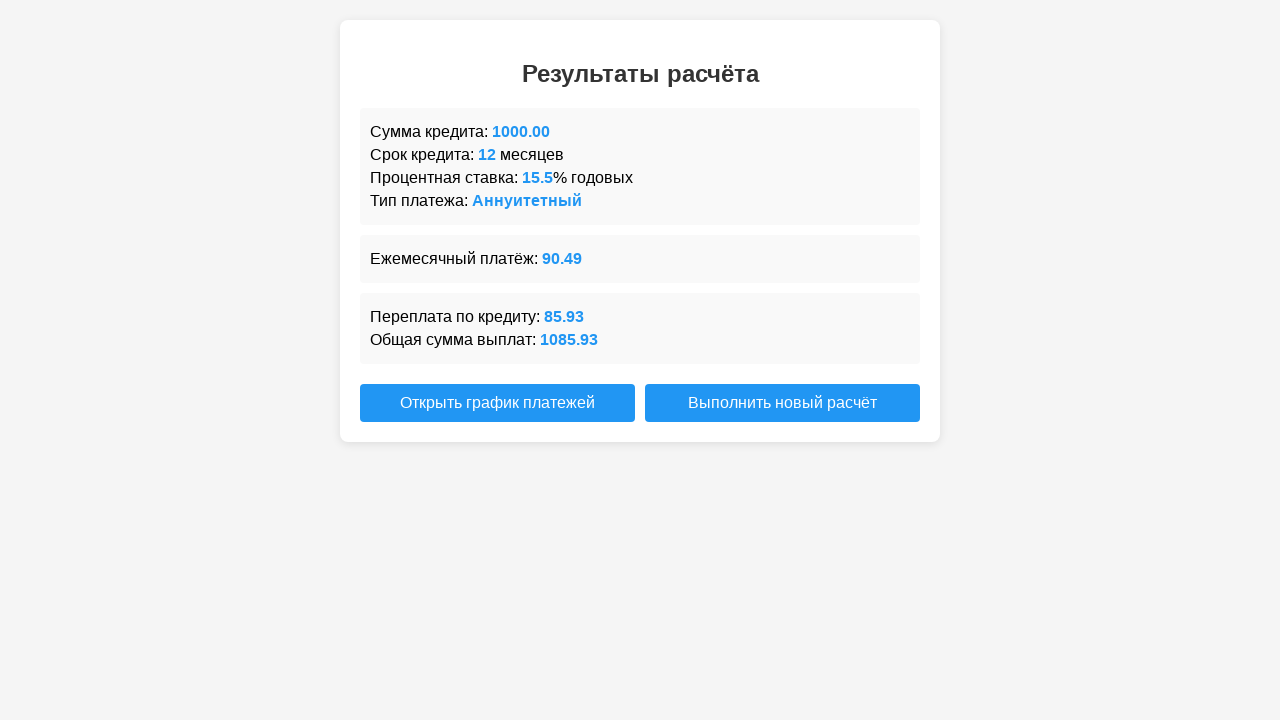

Clicked new calculation button to reset form for next test iteration at (782, 403) on #new-calculation-btn
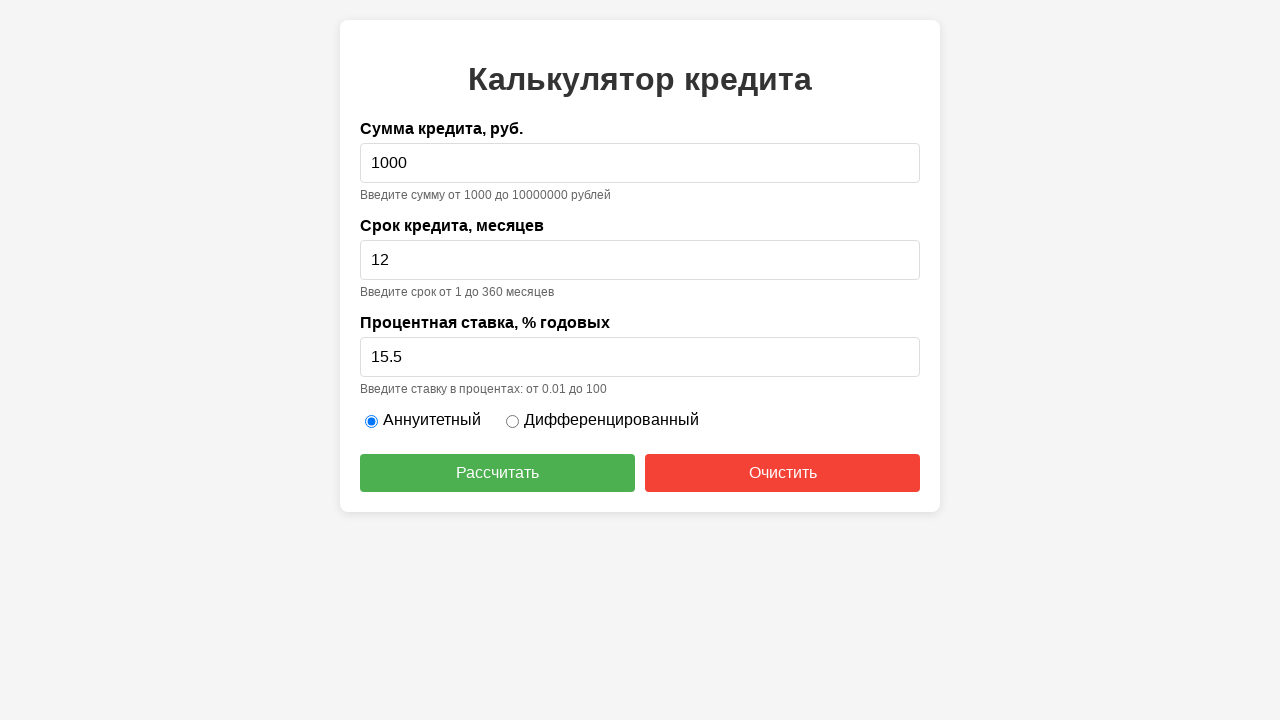

Filled loan amount field with boundary value: 10000000 on #amount
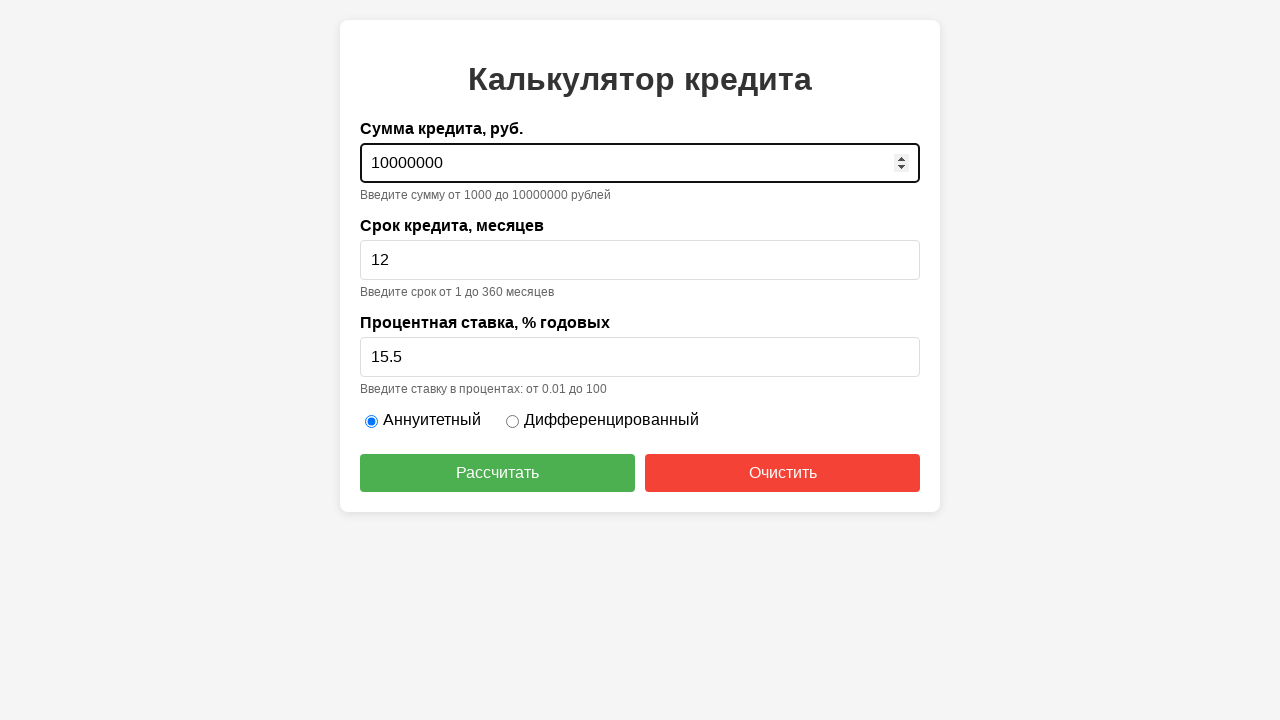

Filled loan term field with 12 months on #term
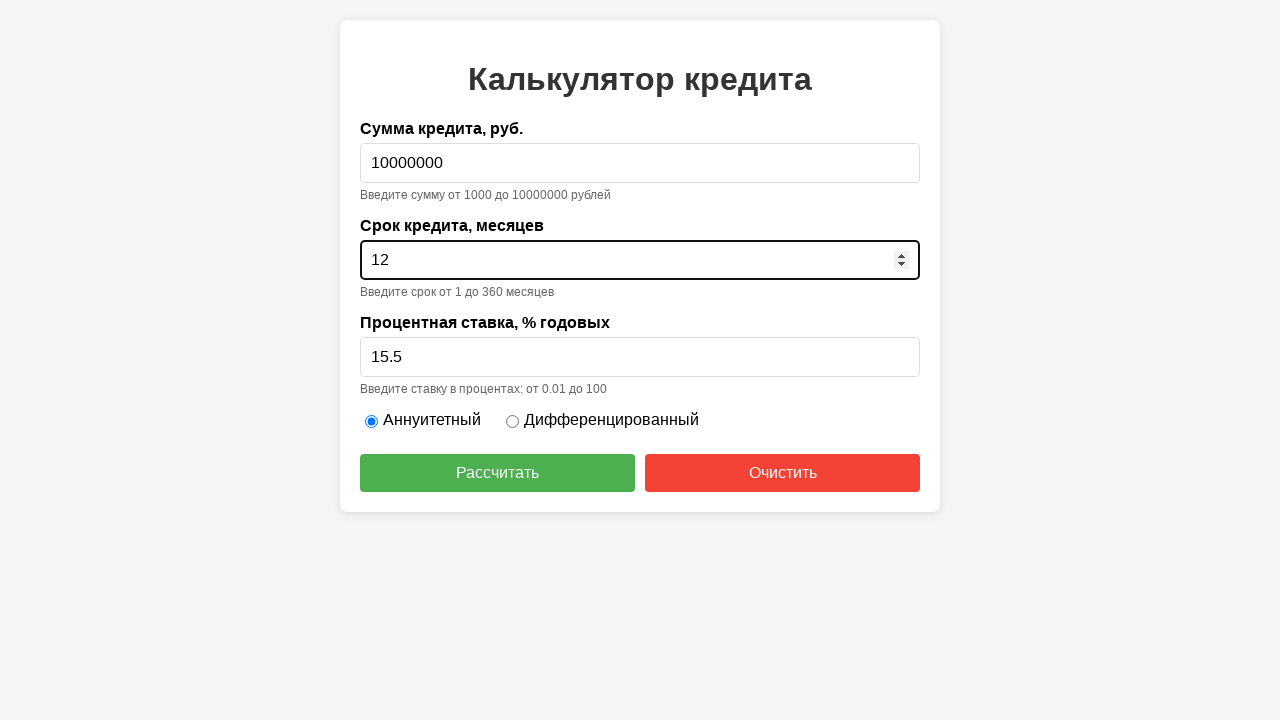

Filled interest rate field with 15.5% on #rate
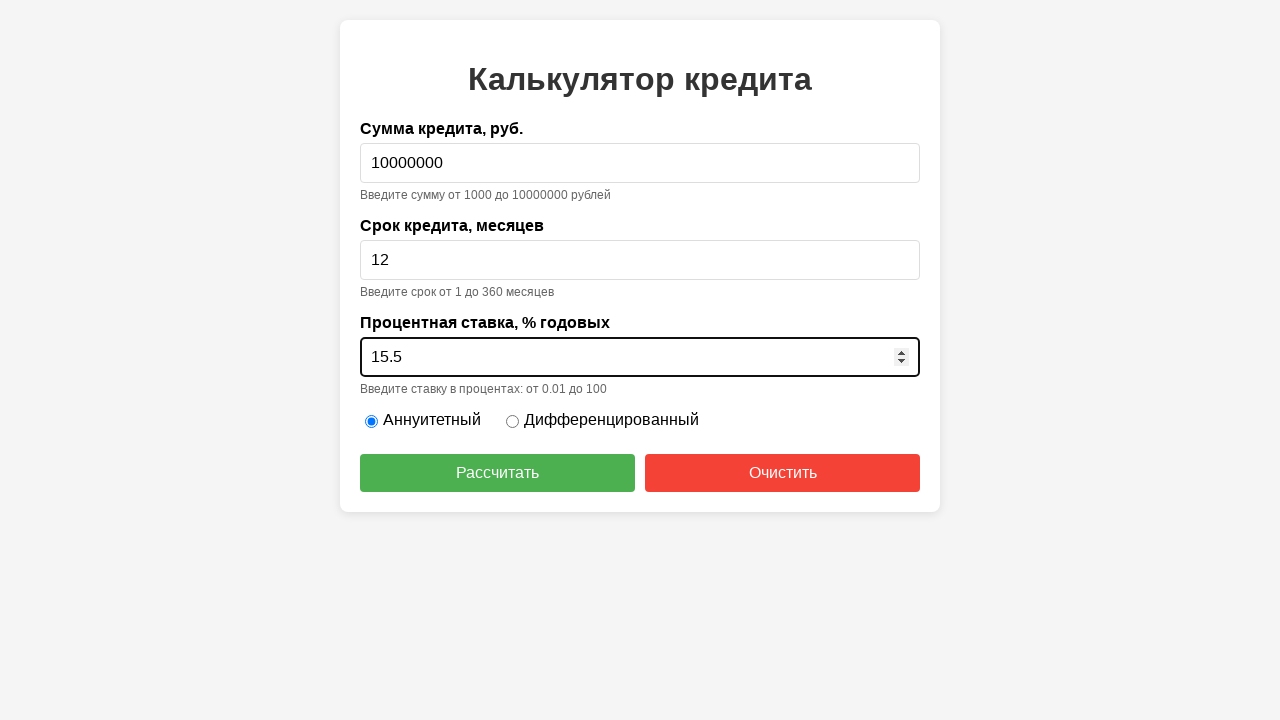

Clicked calculate button to process loan calculation at (498, 473) on #calculate-btn
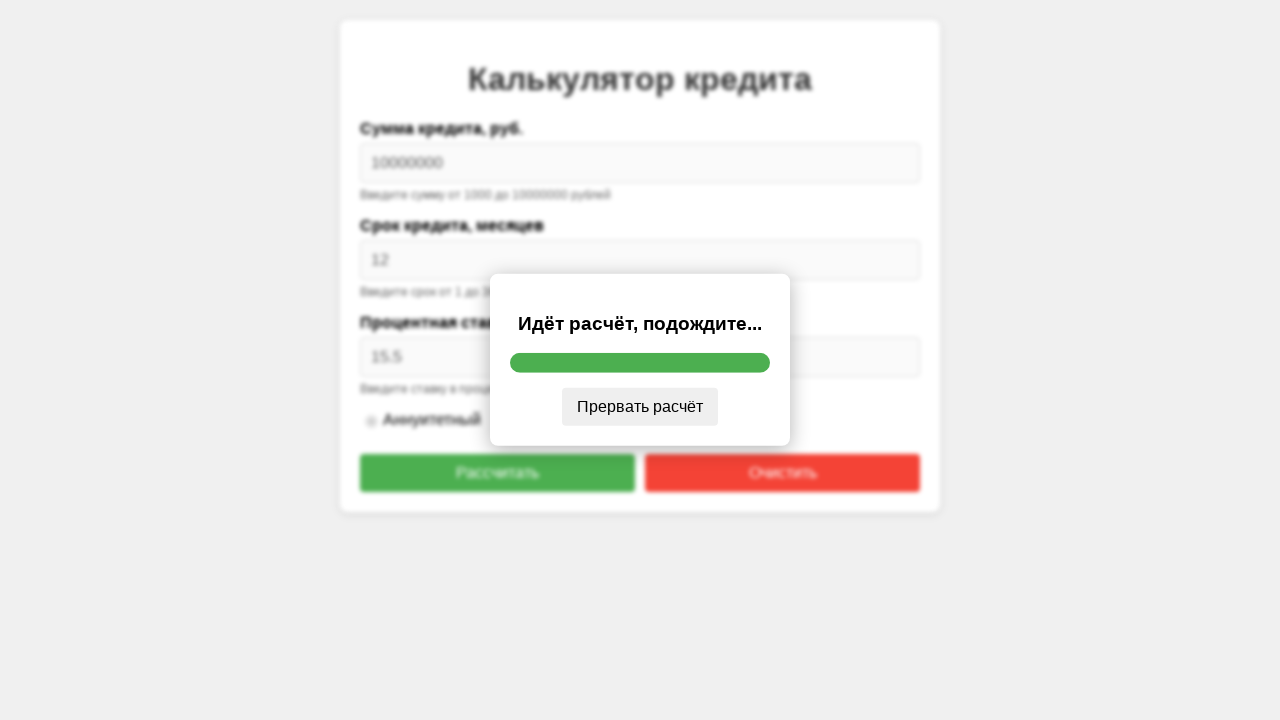

Results section loaded and visible
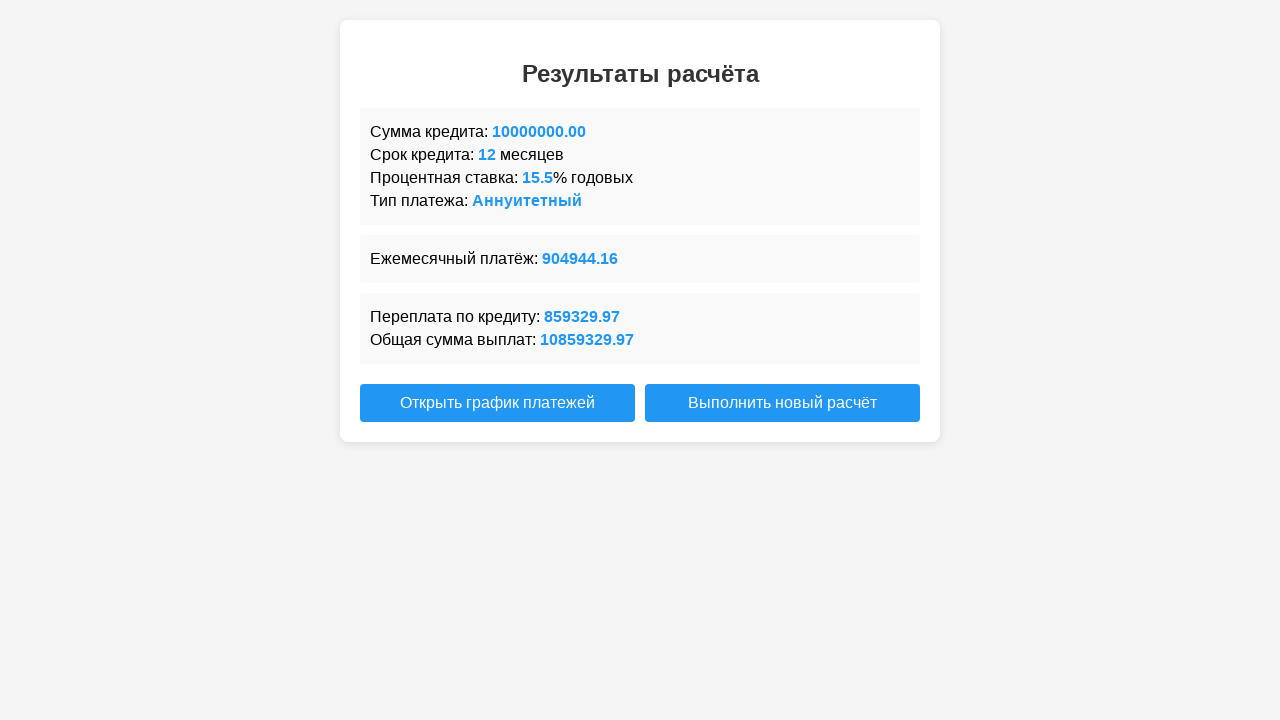

Verified loan amount 10000000 is displayed in results
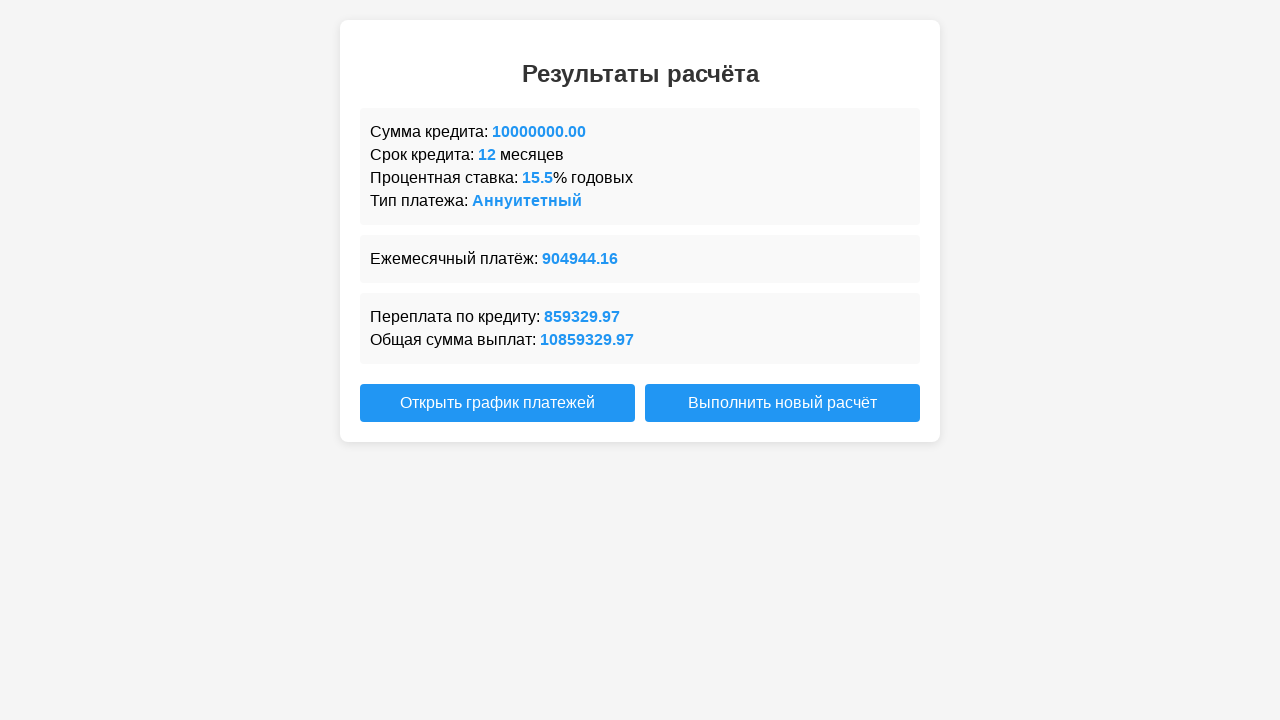

Verified loan term field is visible
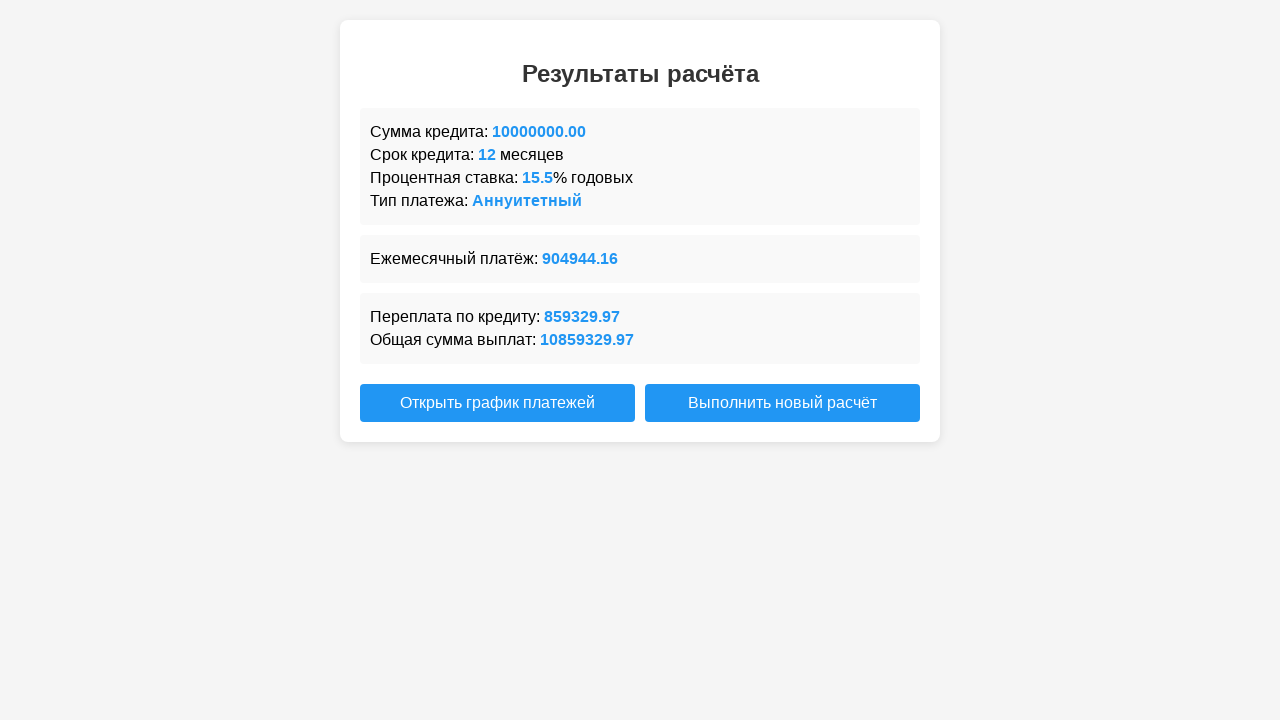

Verified loan term value 12 is displayed in results
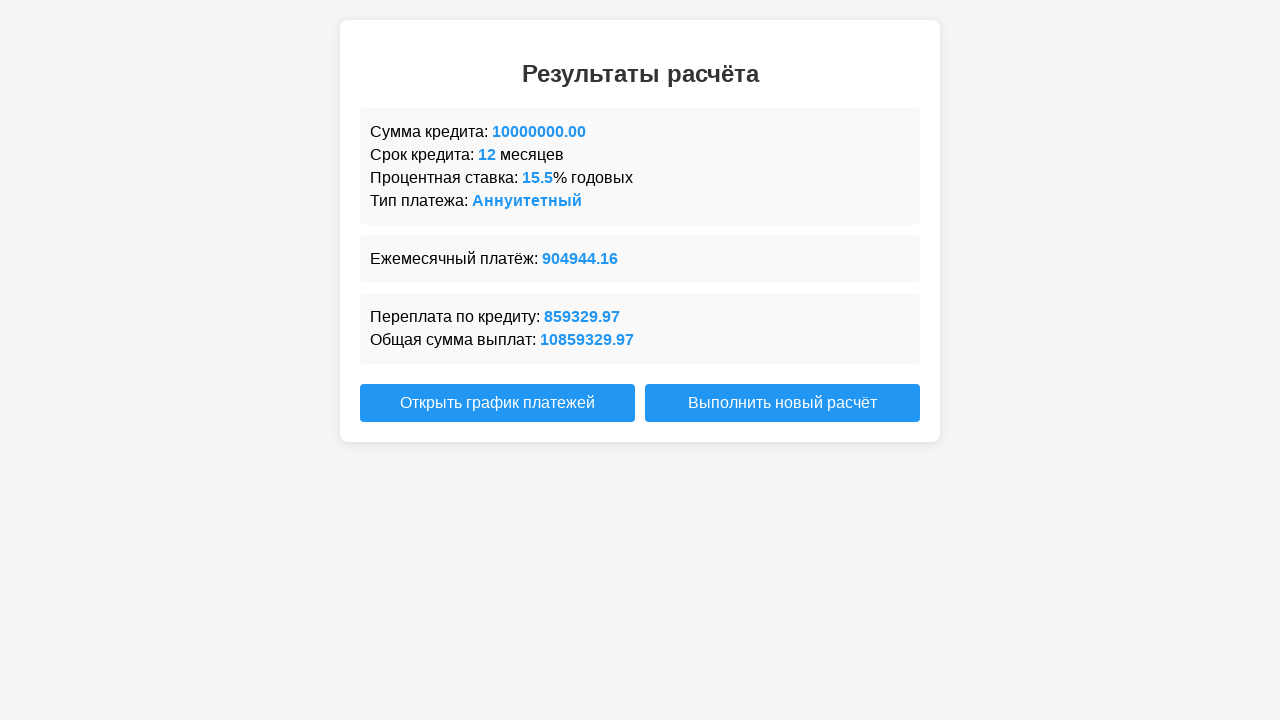

Verified interest rate field is visible
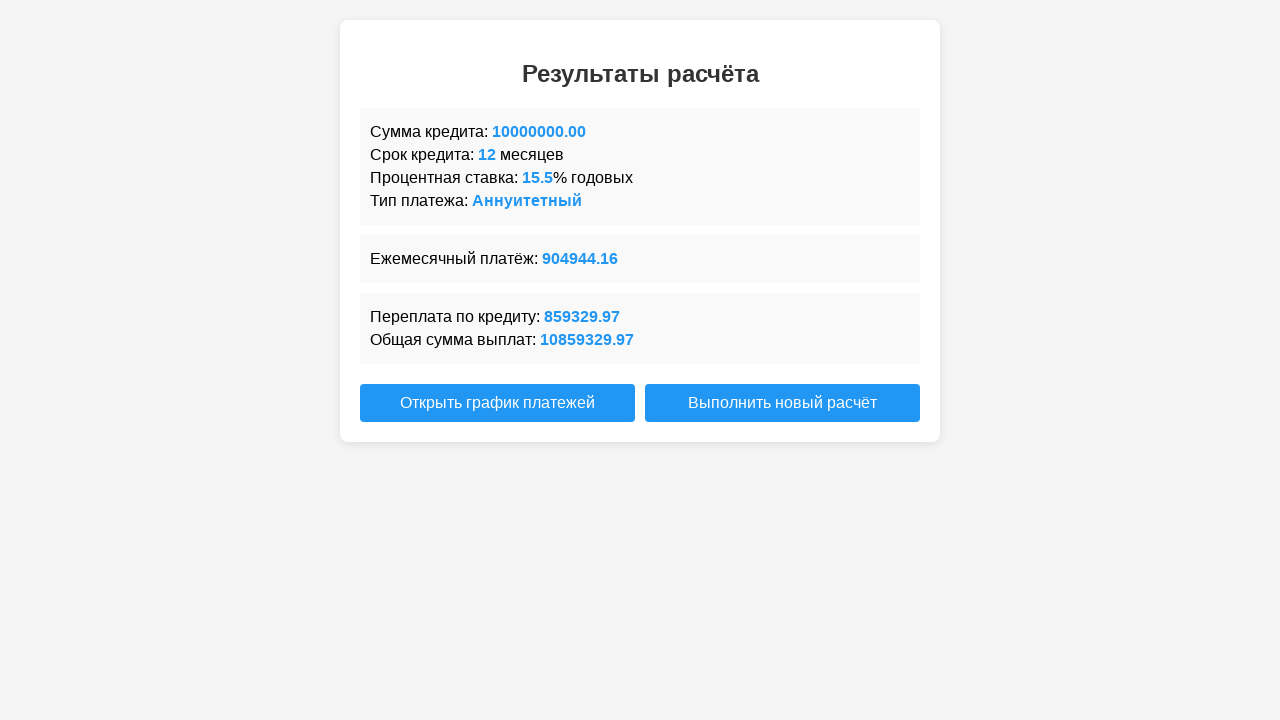

Verified interest rate value 15.5 is displayed in results
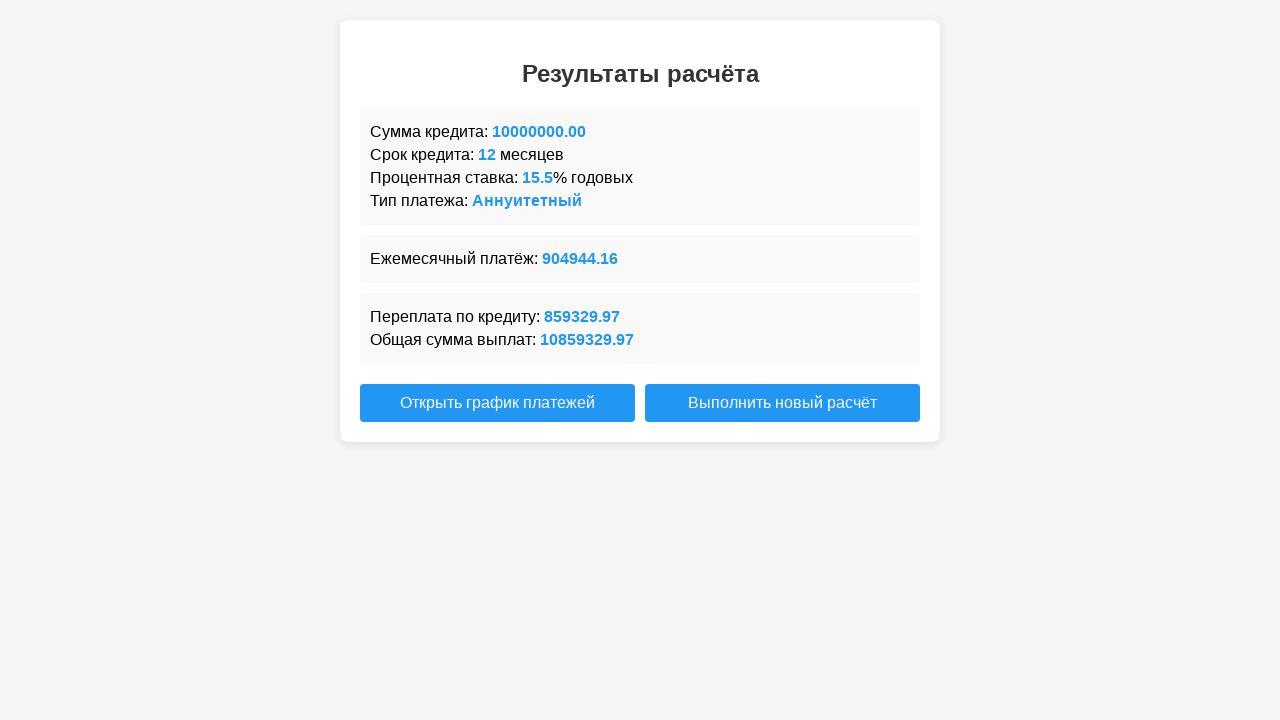

Verified payment type field is visible
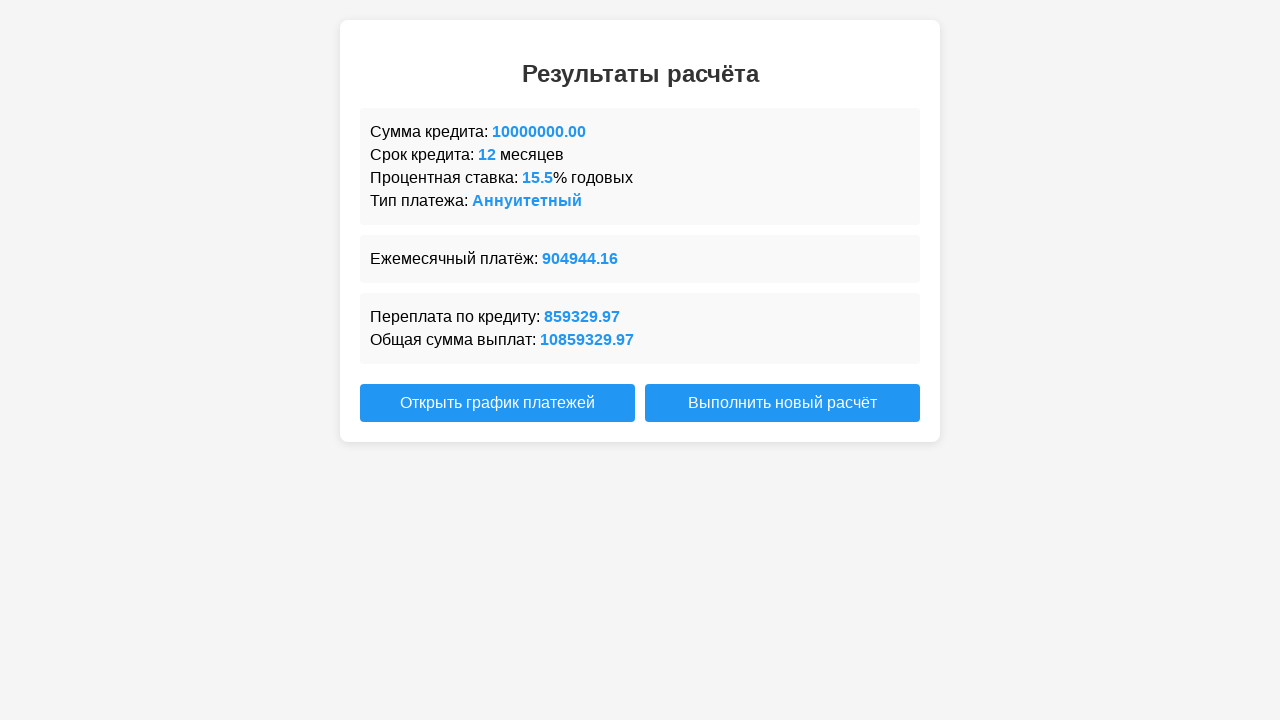

Verified payment type is set to Annuity (Аннуитетный)
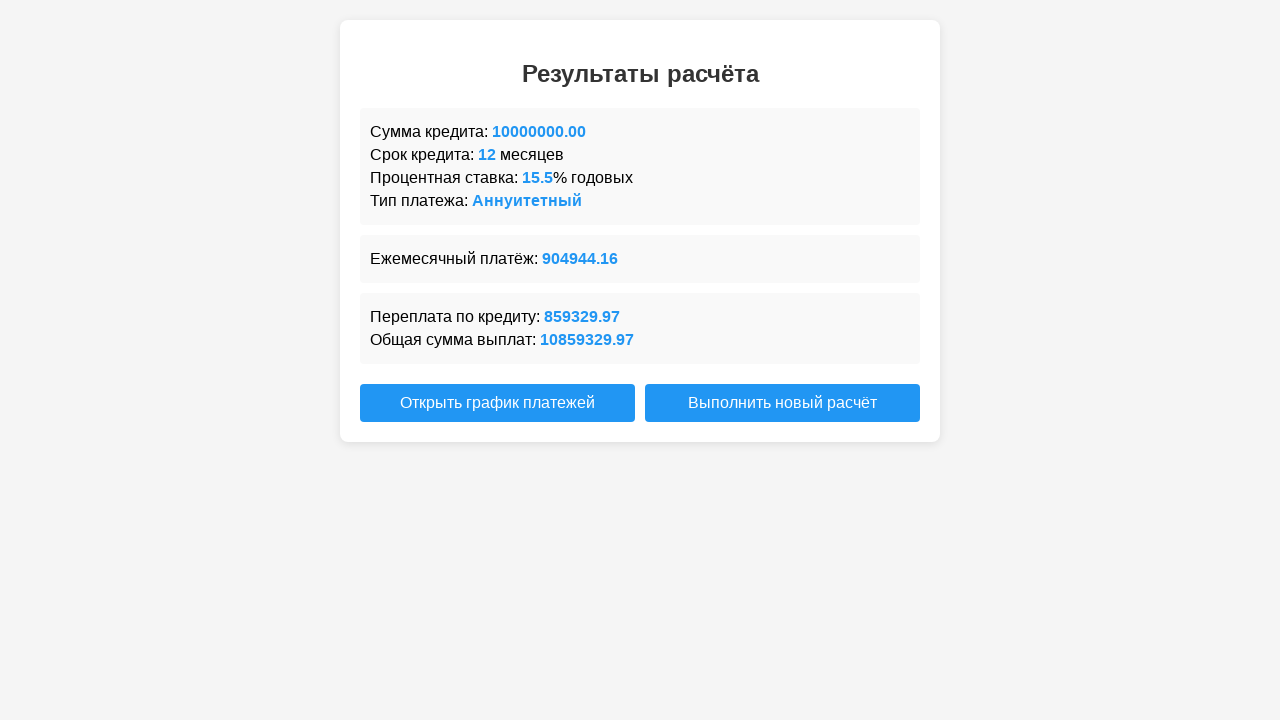

Verified monthly payment field is visible
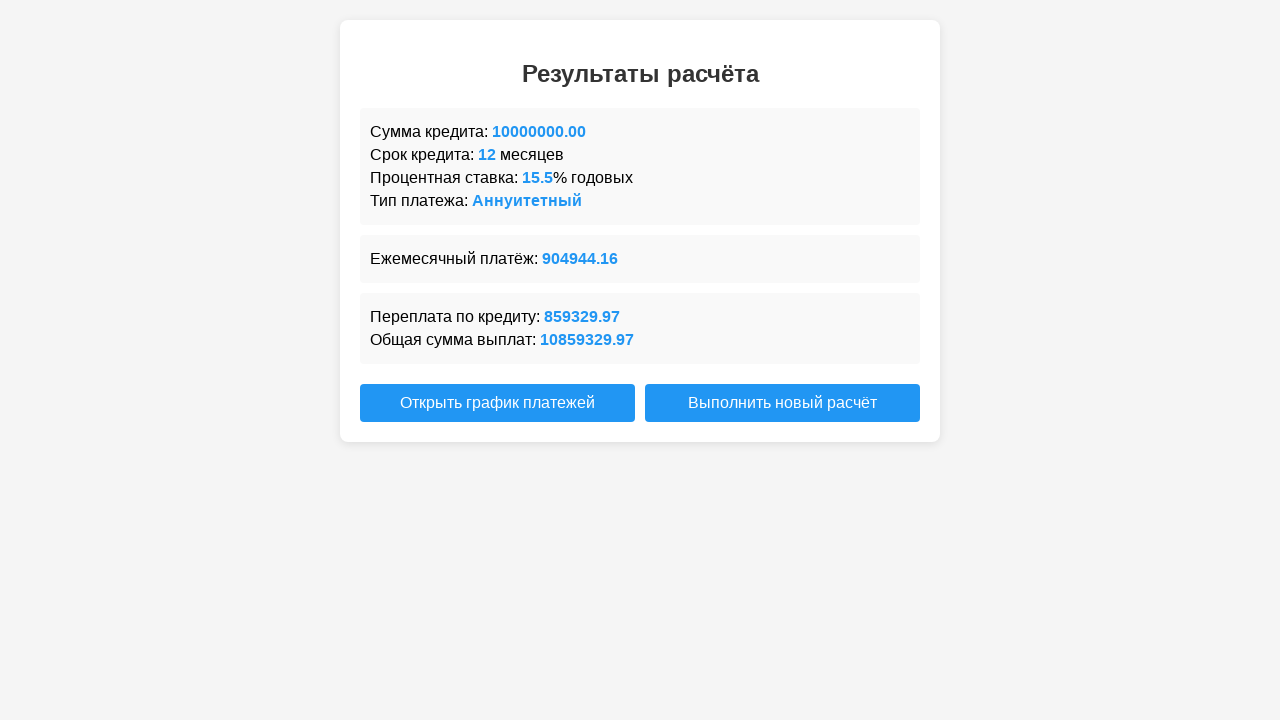

Verified overpayment field is visible
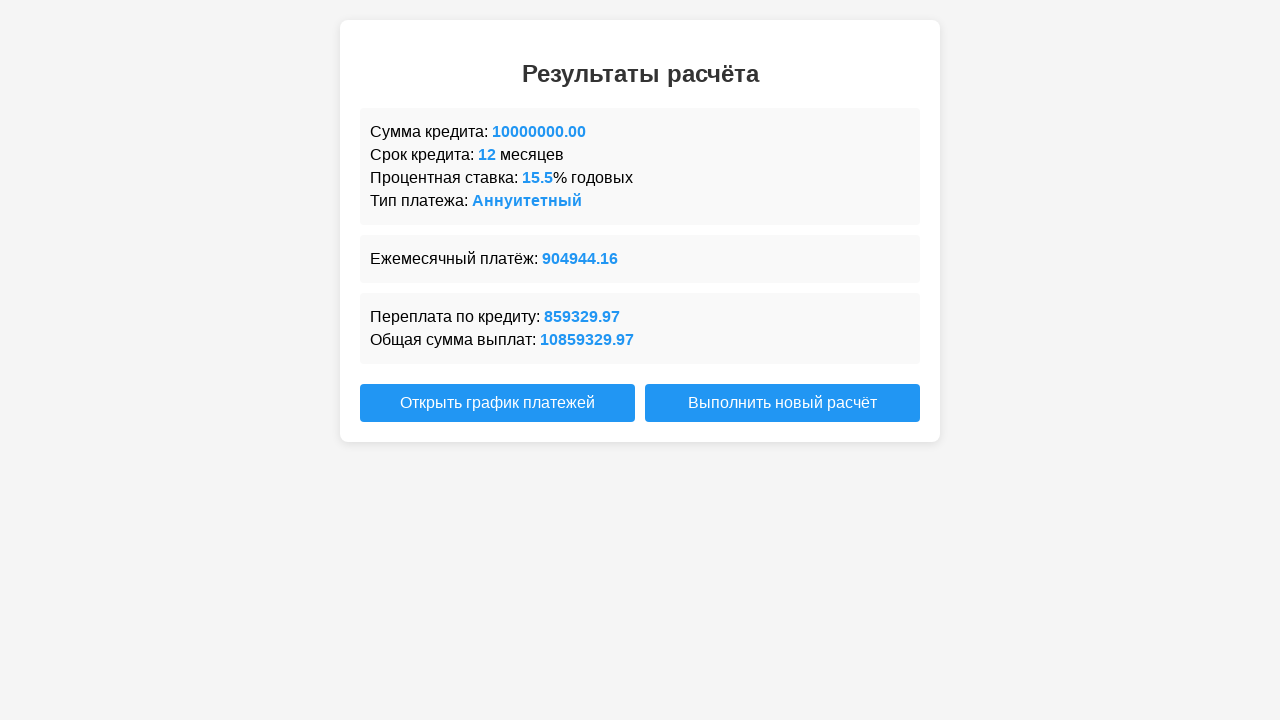

Verified total payment field is visible
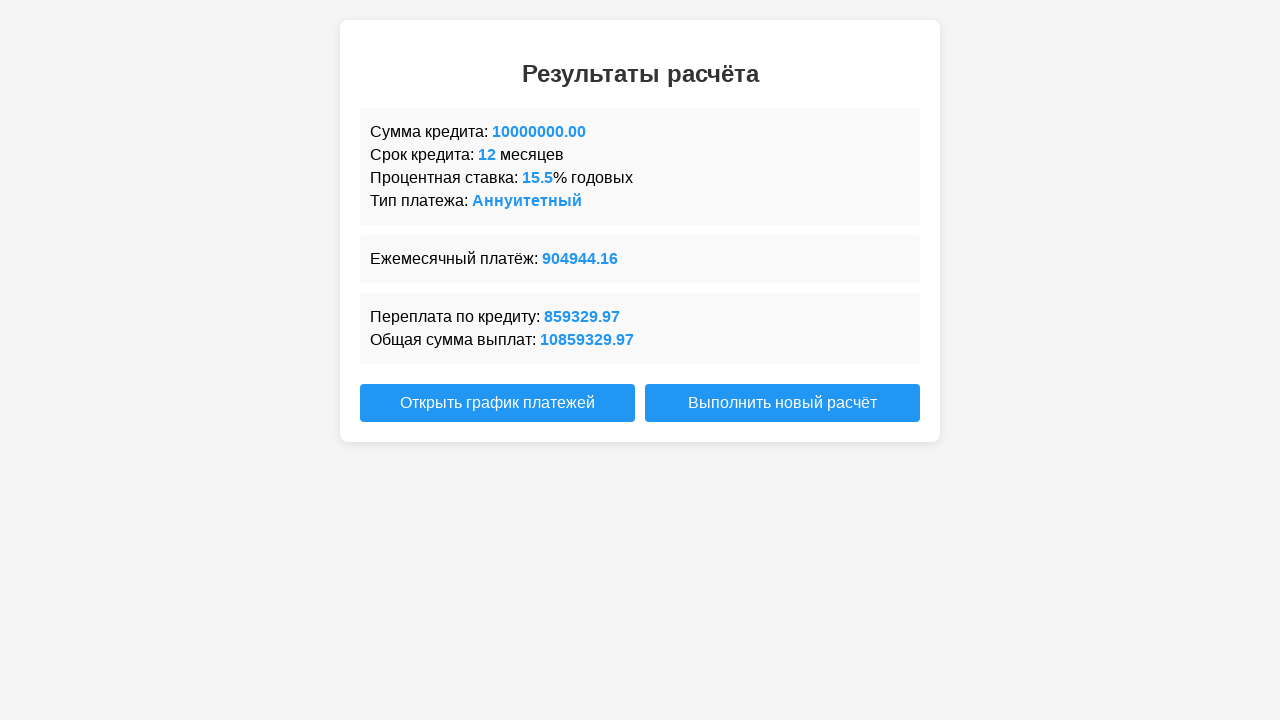

Clicked new calculation button to reset form for next test iteration at (782, 403) on #new-calculation-btn
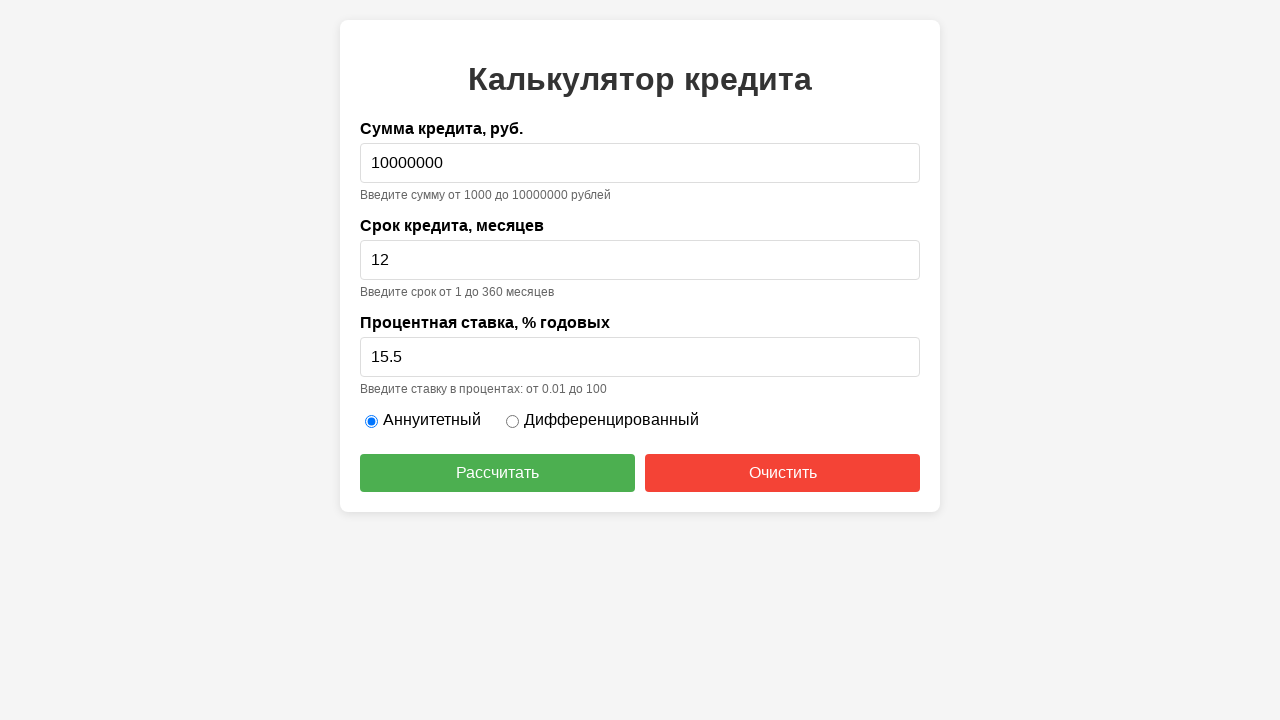

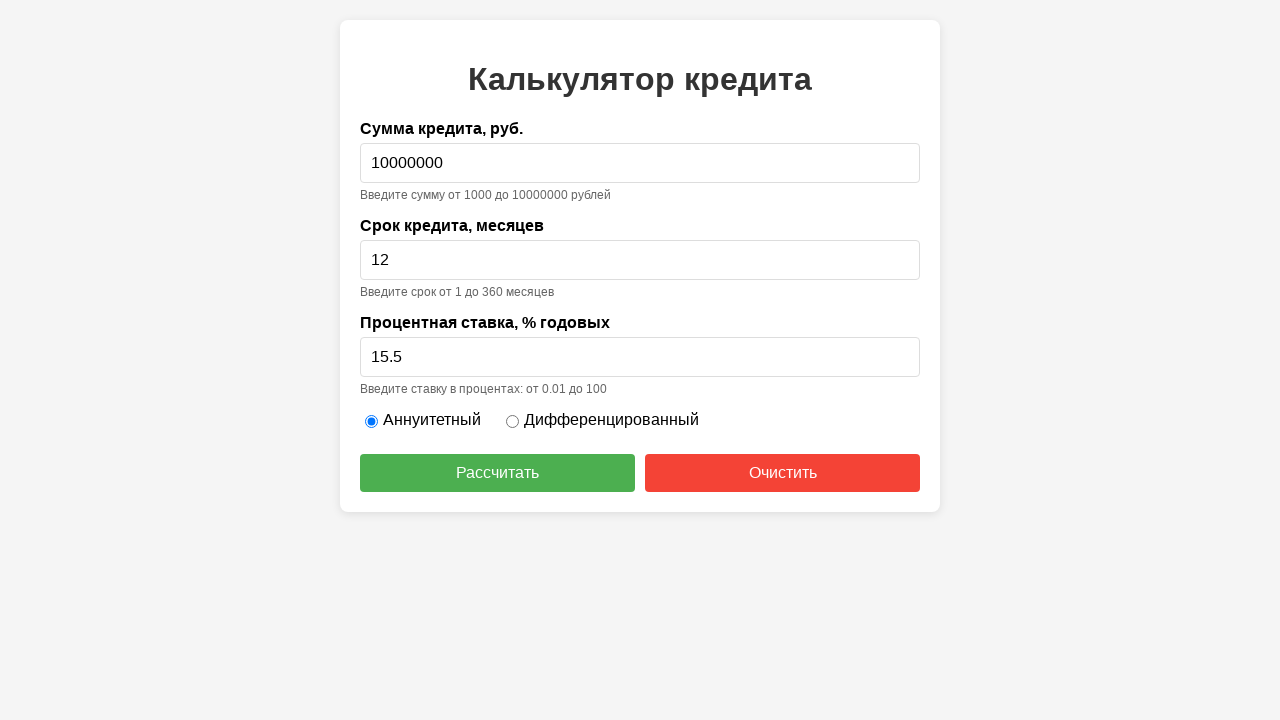